Tests drag and drop functionality by dragging a football element to two different drop zones and verifying the drops were successful

Starting URL: https://v1.training-support.net/selenium/drag-drop

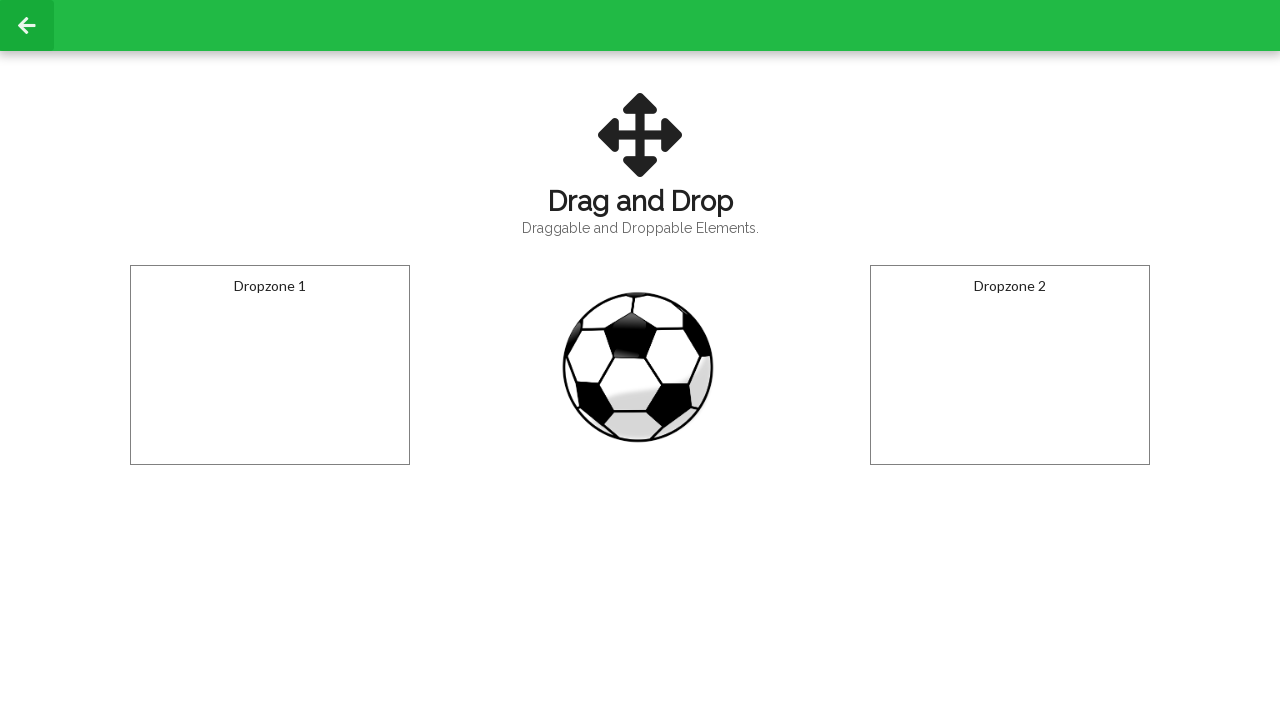

Located the football element with id 'draggable'
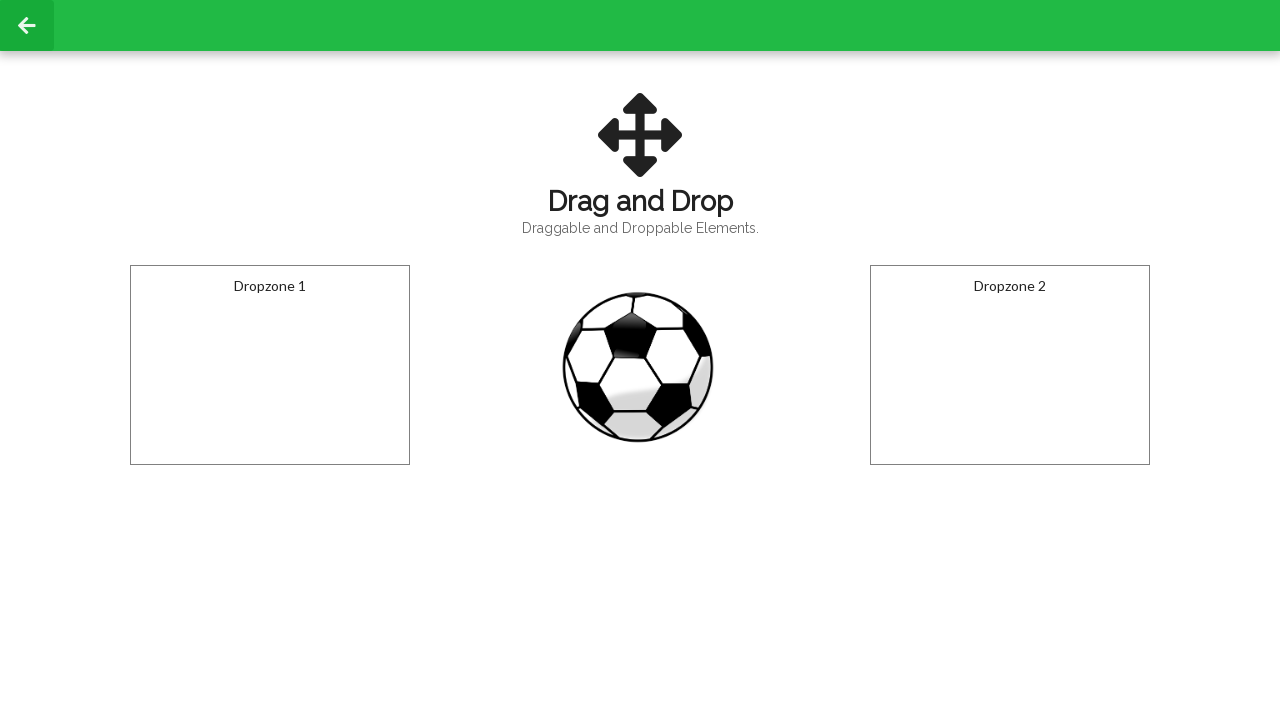

Located the first dropzone with id 'droppable'
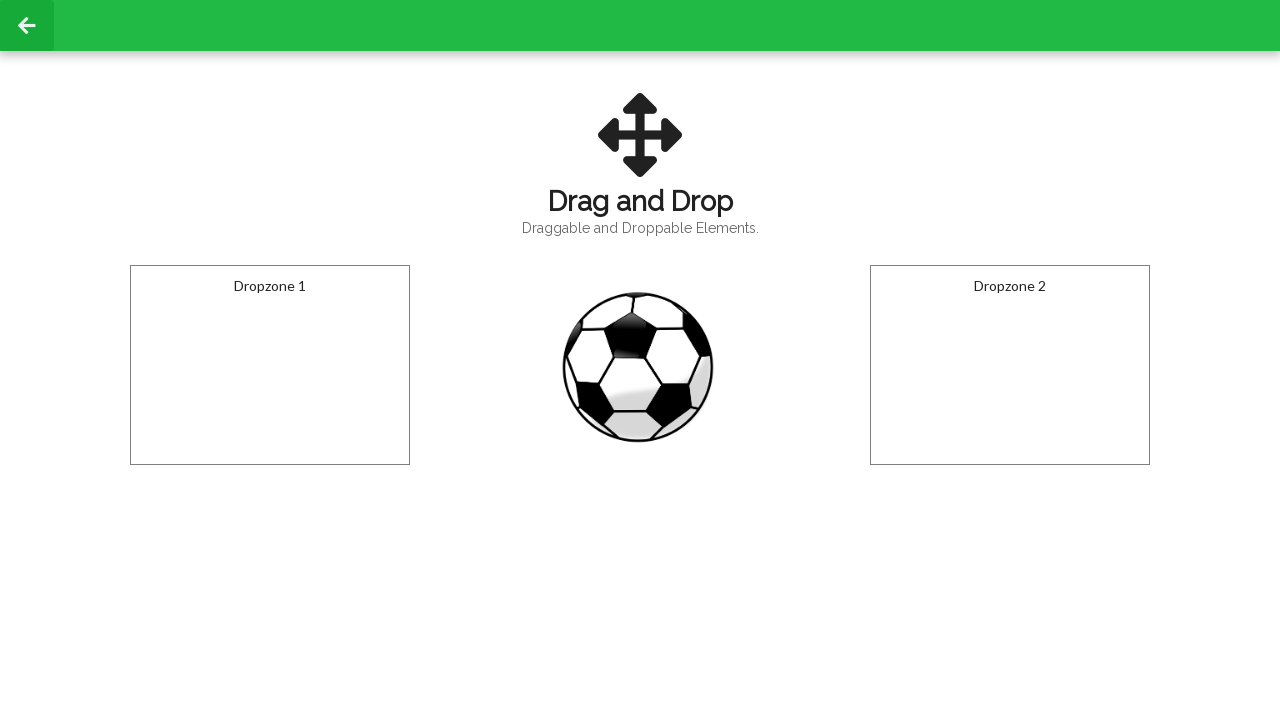

Dragged football element to first dropzone at (270, 365)
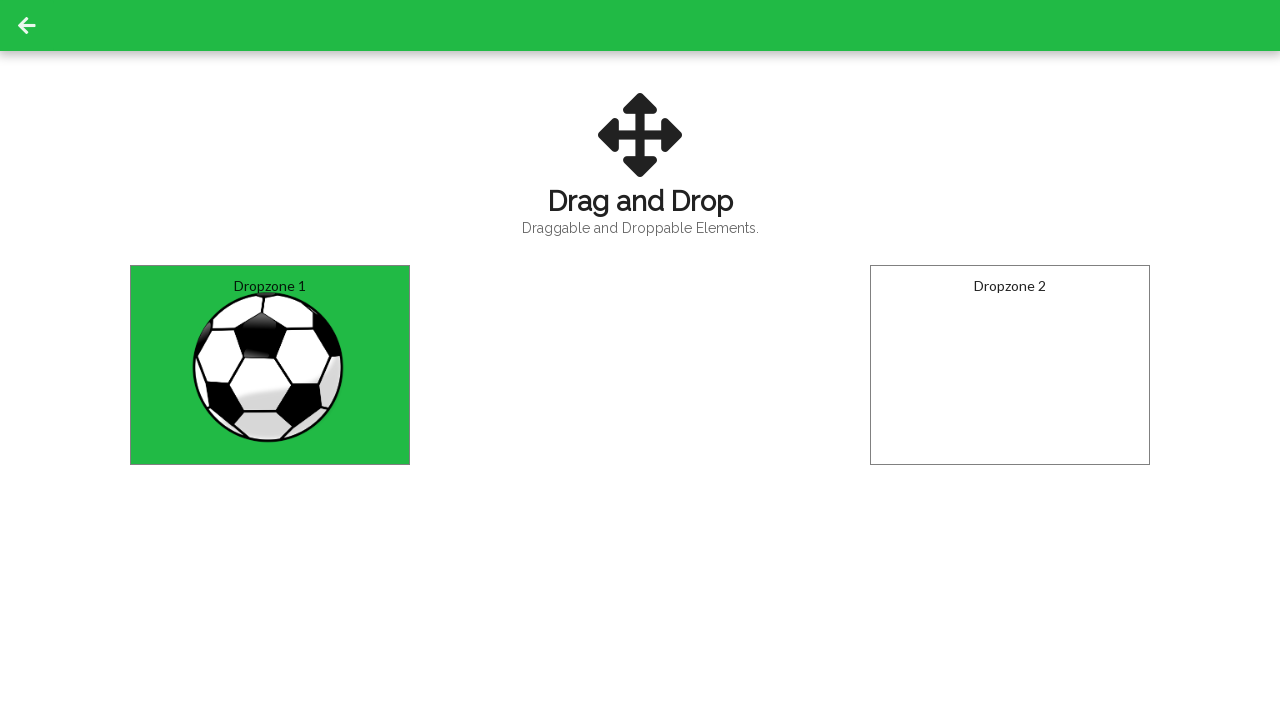

Verified that football was successfully dropped in first dropzone
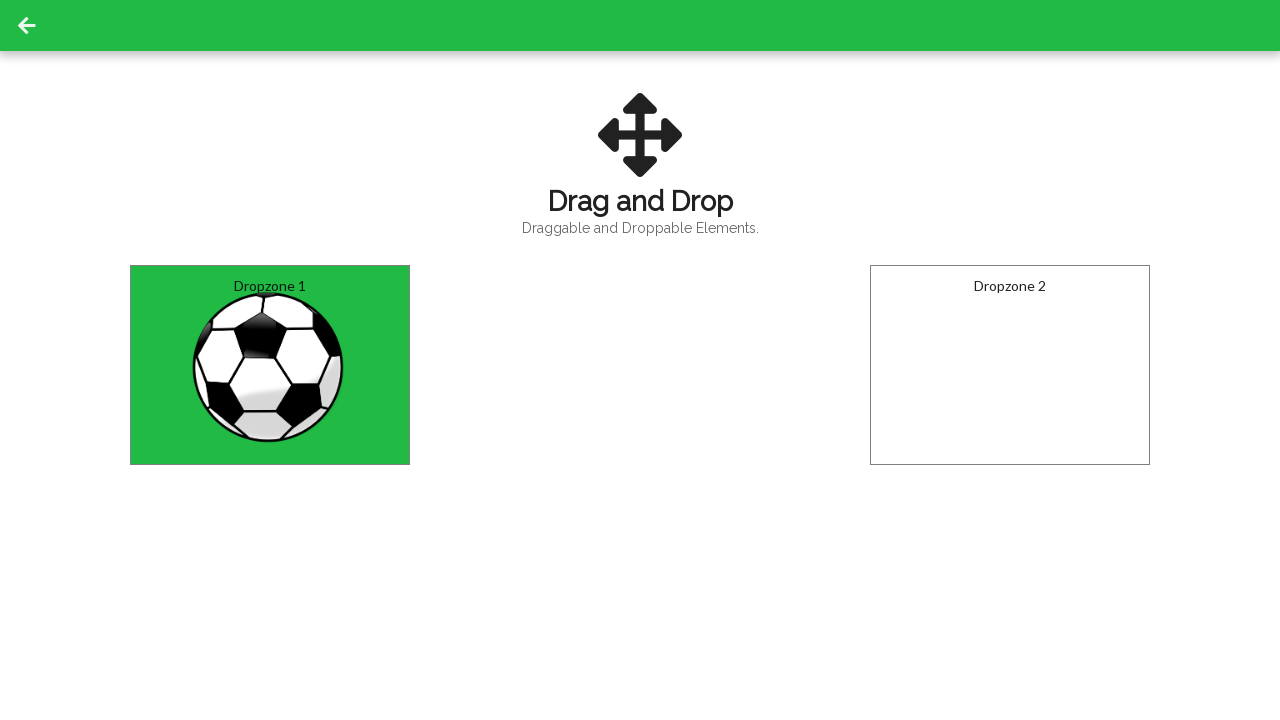

Located the second dropzone with id 'dropzone2'
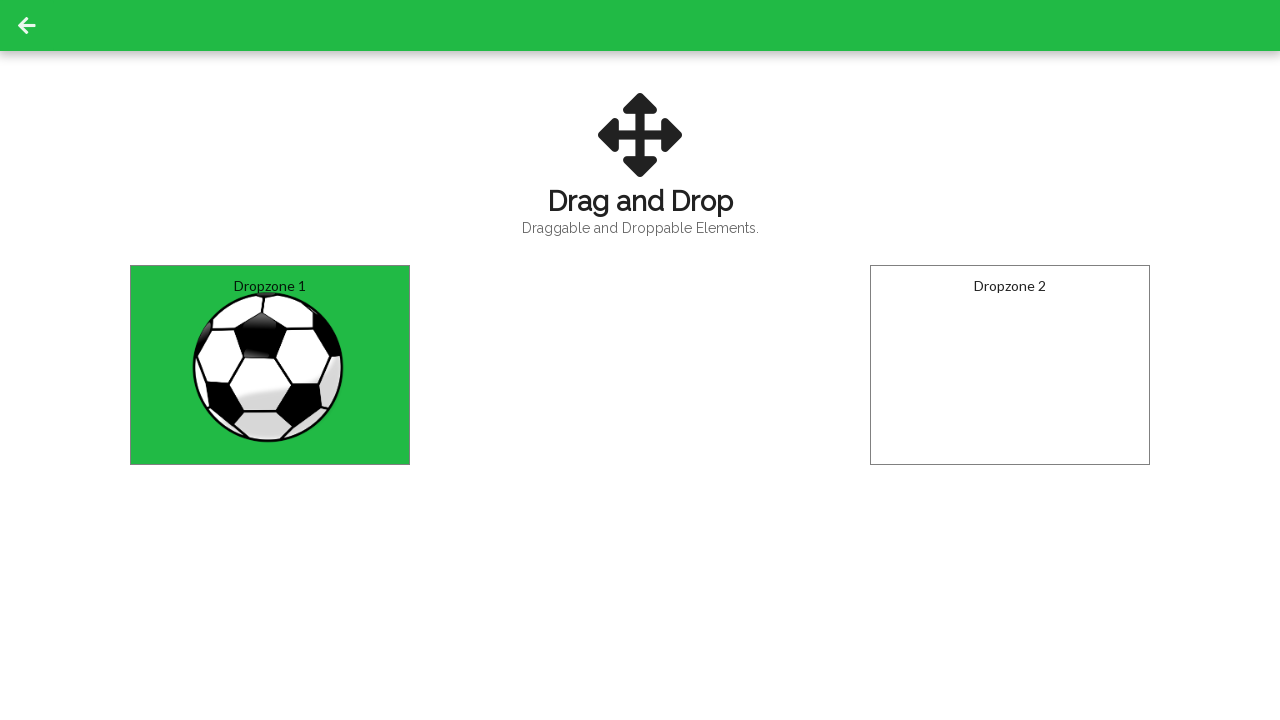

Dragged football element to second dropzone at (1010, 365)
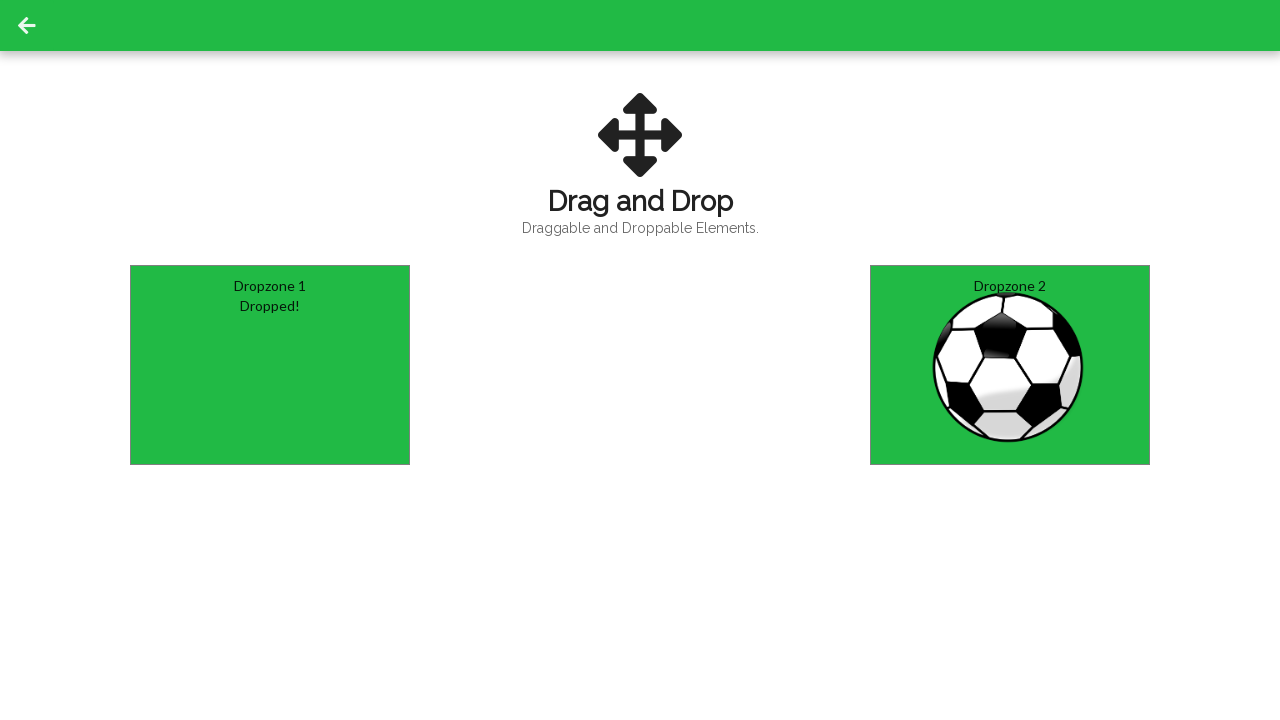

Verified that football was successfully dropped in second dropzone
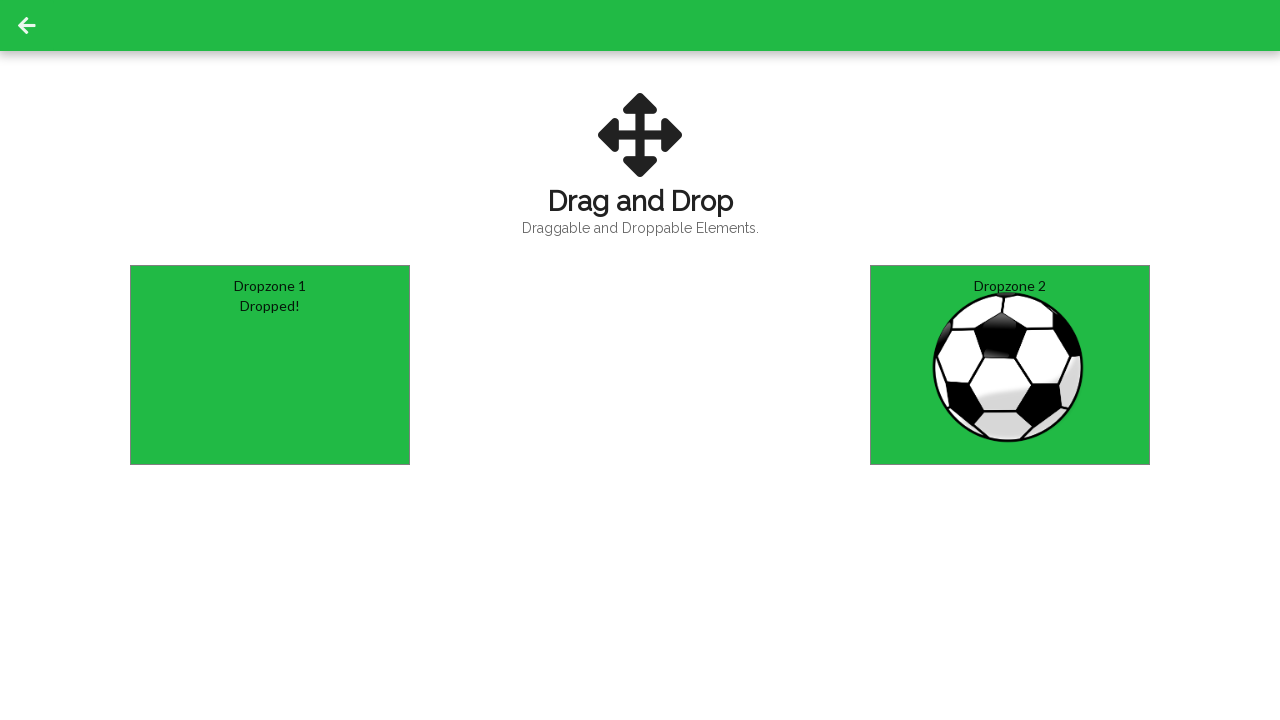

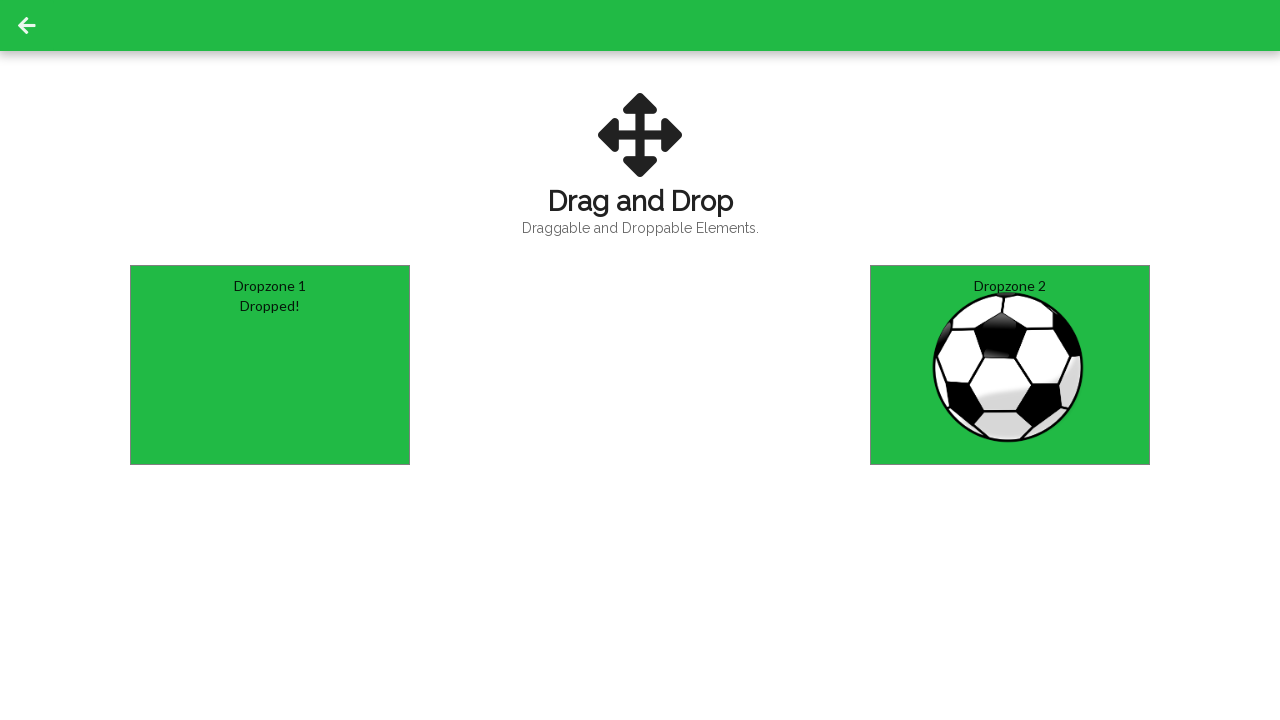